Tests account creation flow by clicking sign in button, entering email address and submitting the create account form

Starting URL: https://hotel-testlab.coderslab.pl/en/

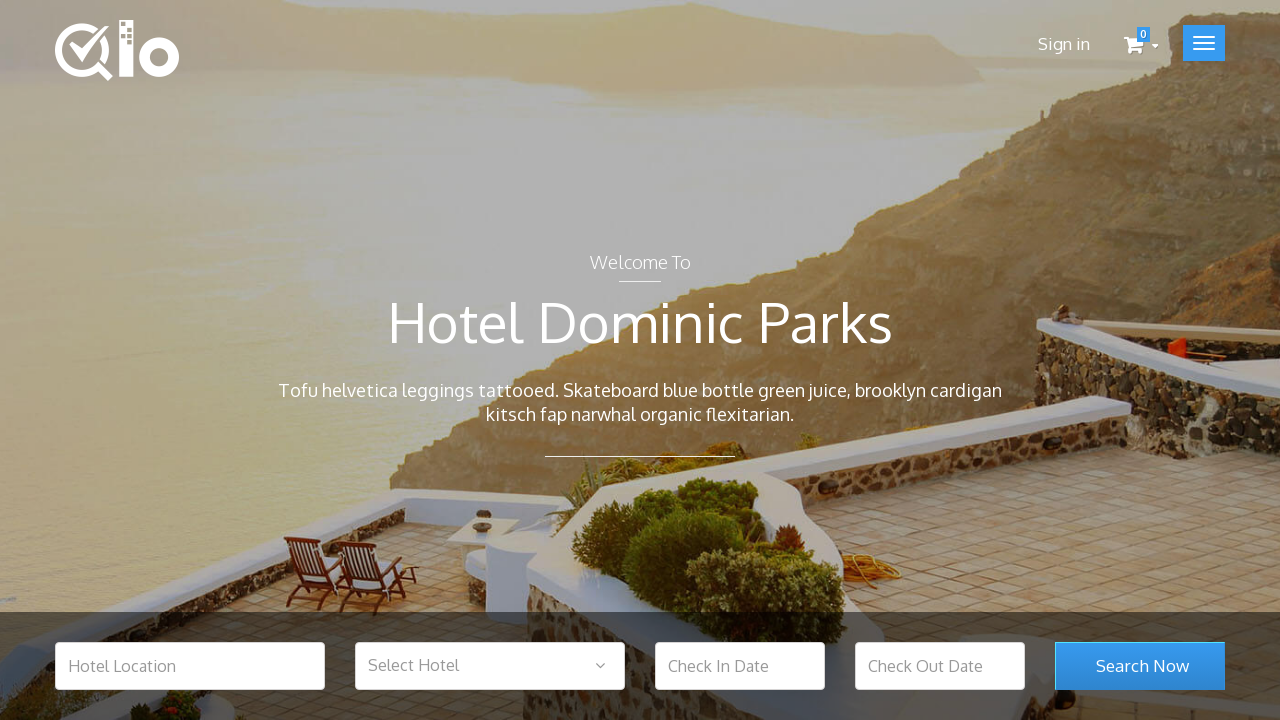

Clicked sign in button at (1064, 44) on .hide_xs
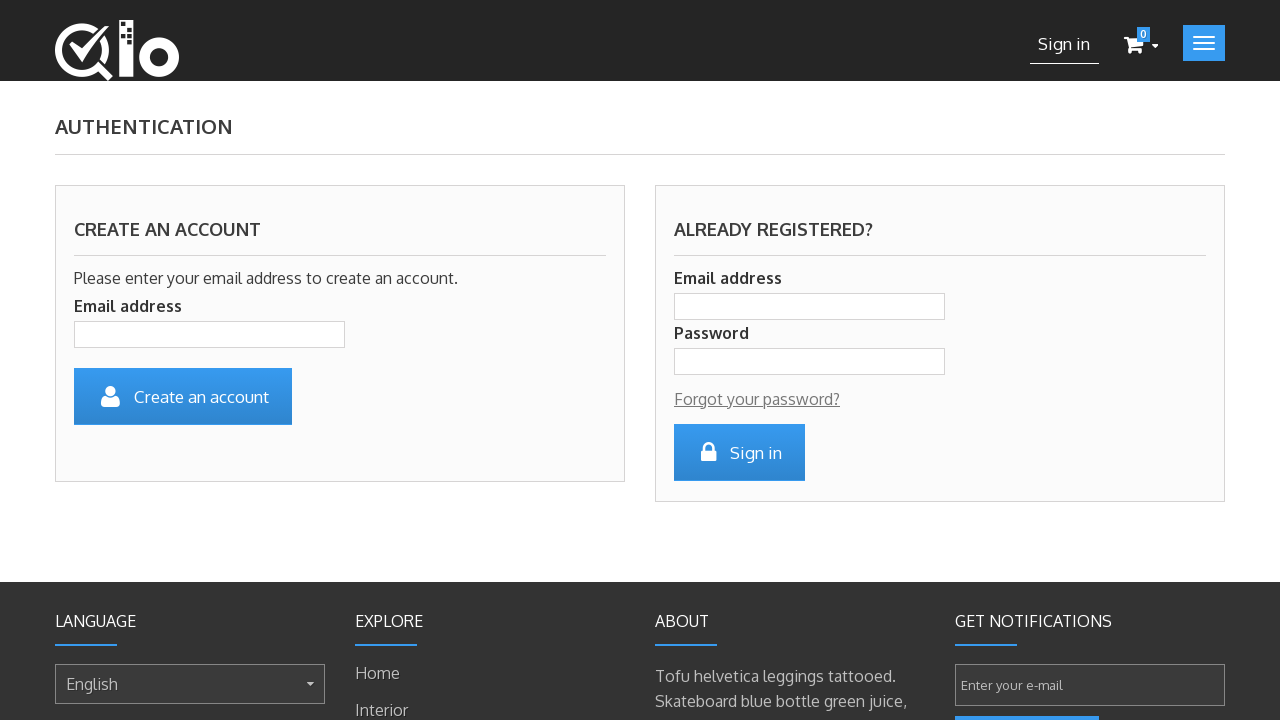

Filled email address field with test8492@test.com on #email_create
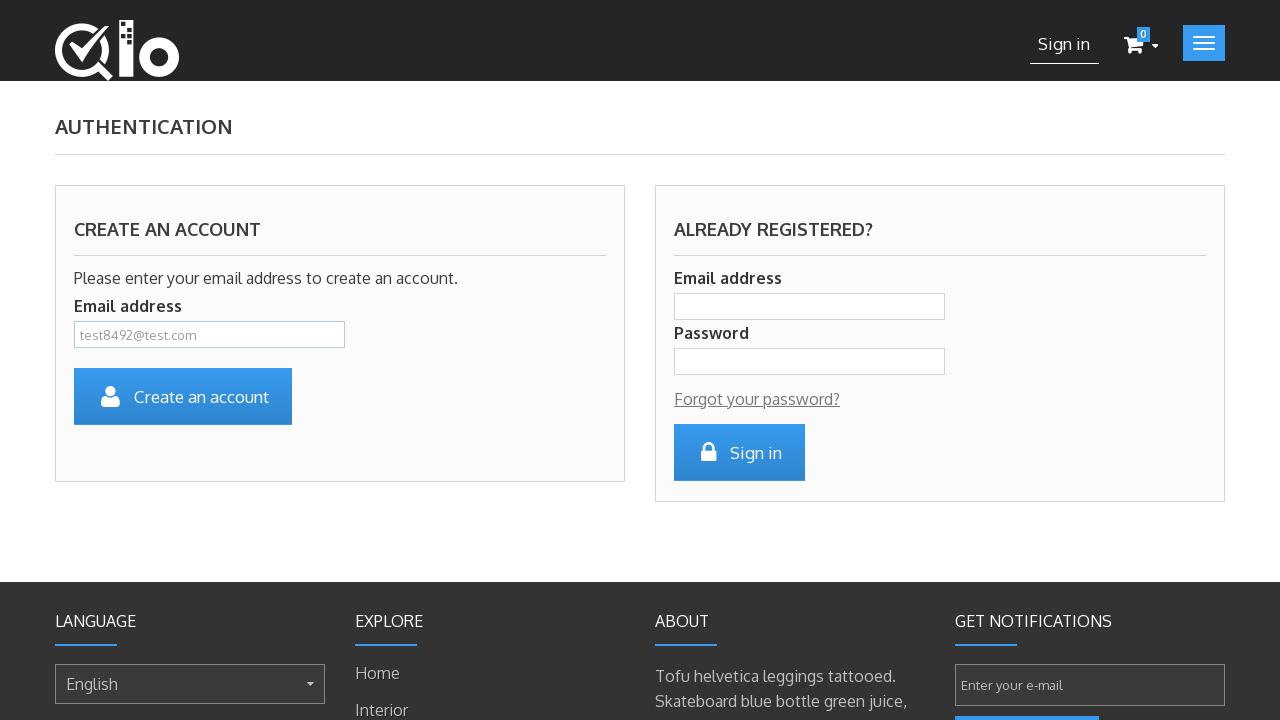

Clicked create account button to submit form at (183, 396) on #SubmitCreate
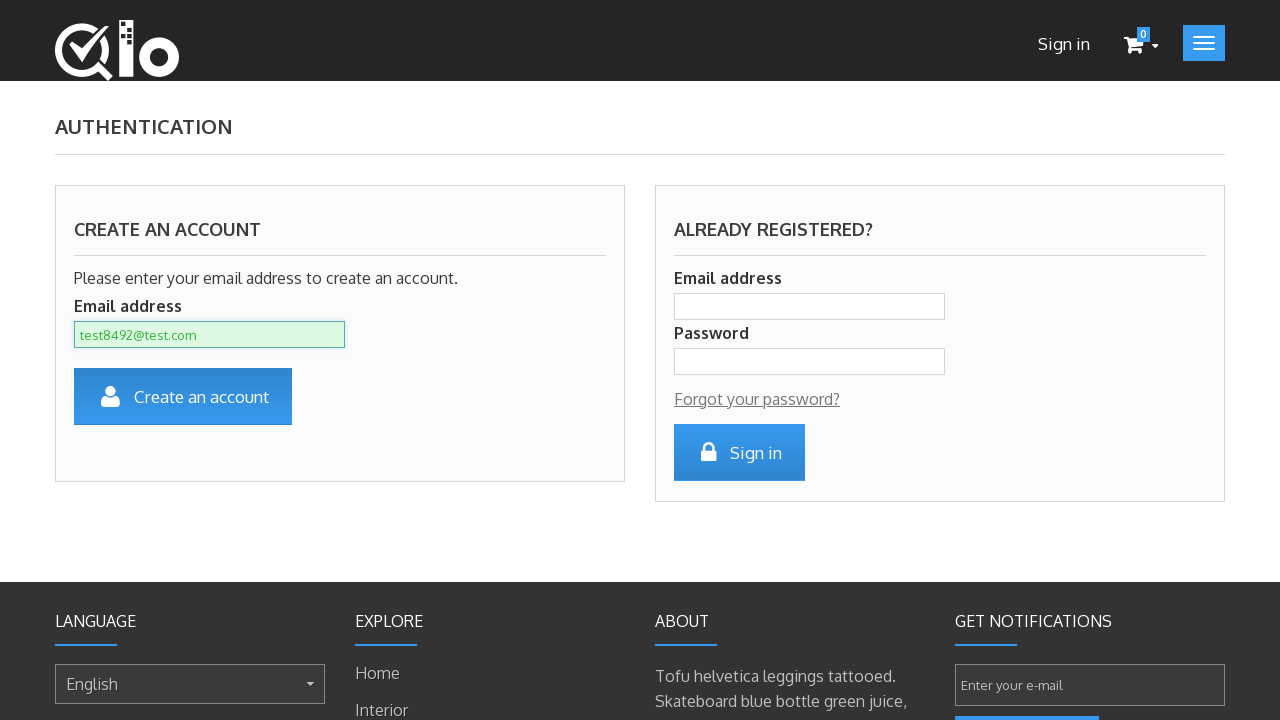

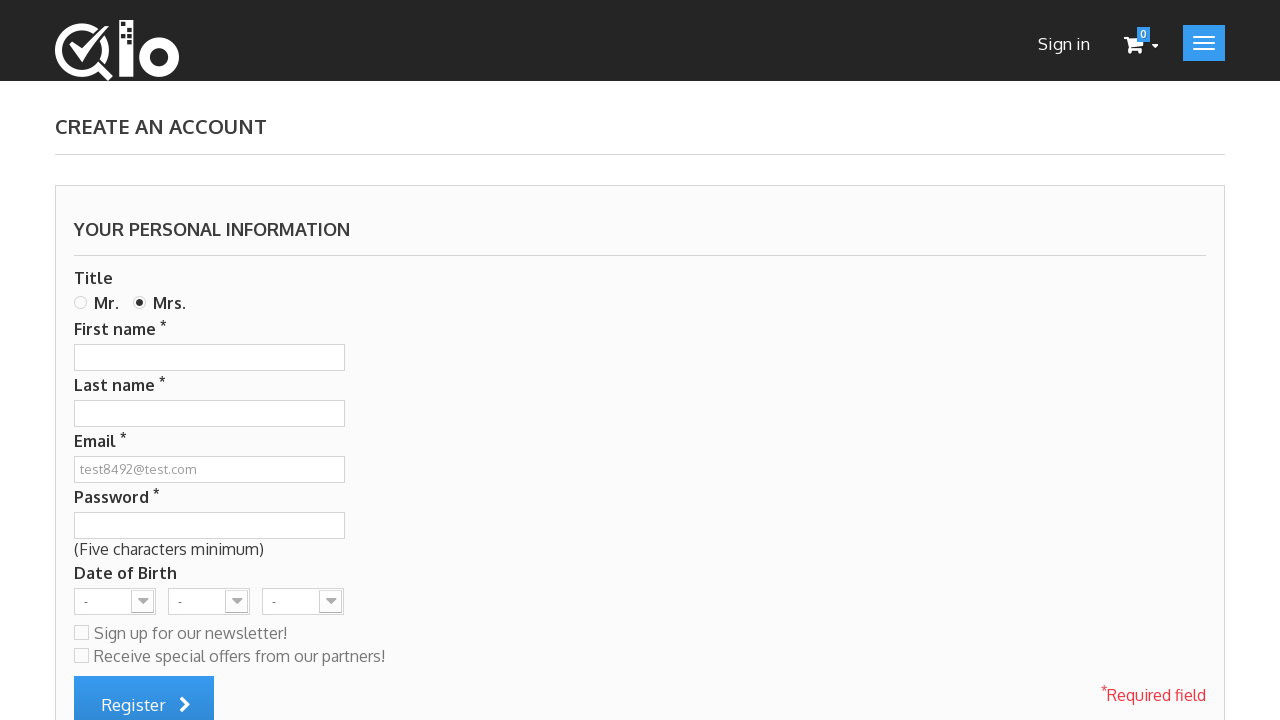